Tests opening a new browser window by clicking a button and verifies content in the new window

Starting URL: https://demoqa.com/browser-windows

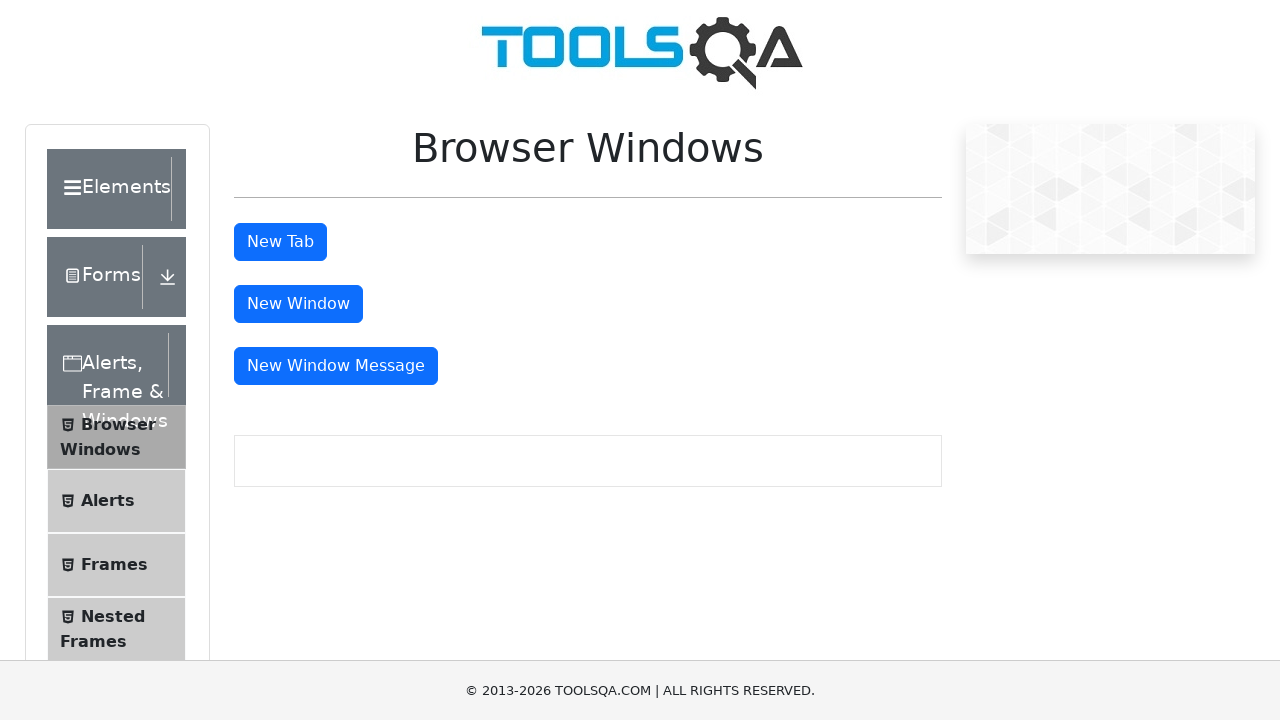

Clicked button to open new window at (298, 304) on #windowButton
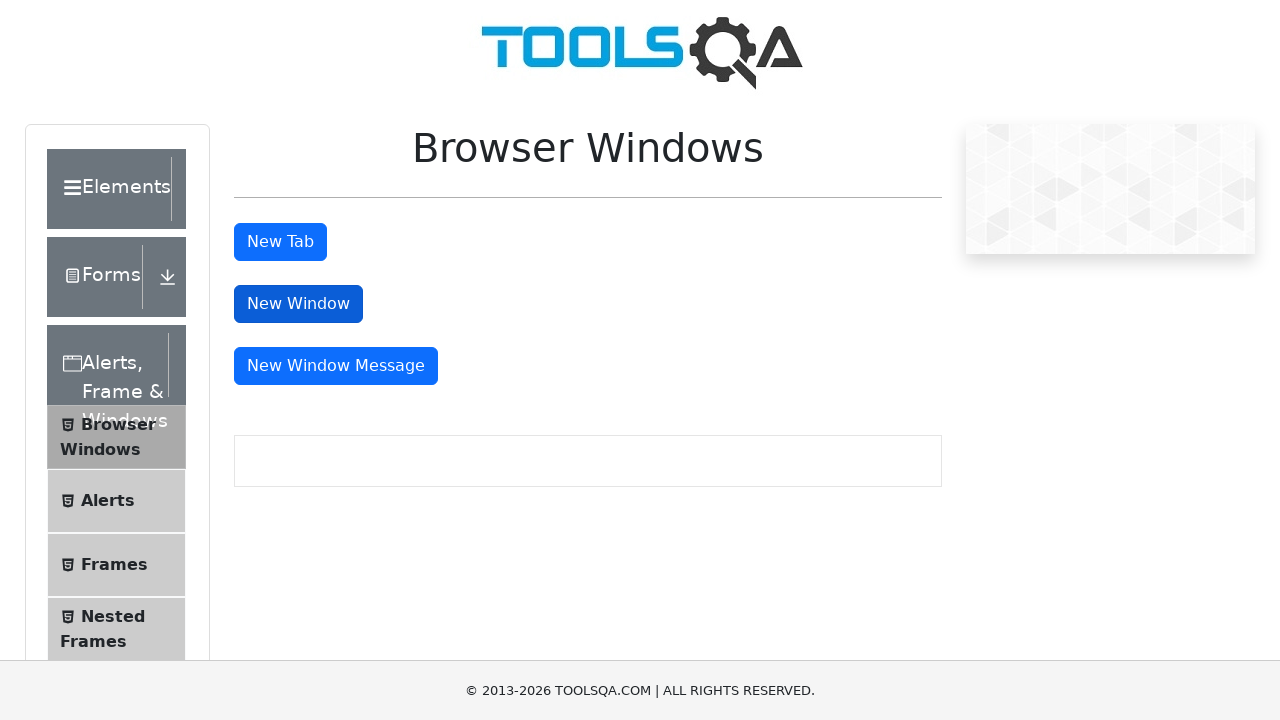

New window opened and page object captured
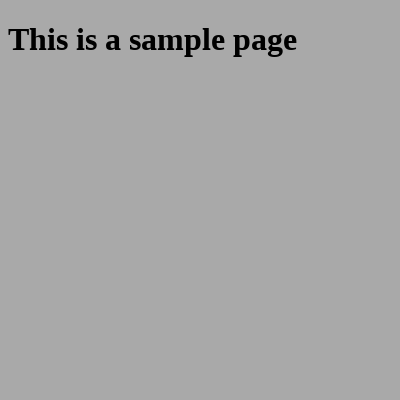

Sample heading loaded in new window
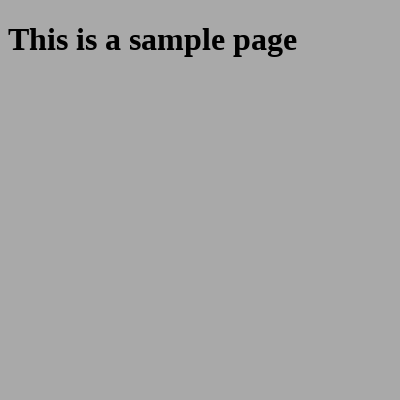

Closed the new window
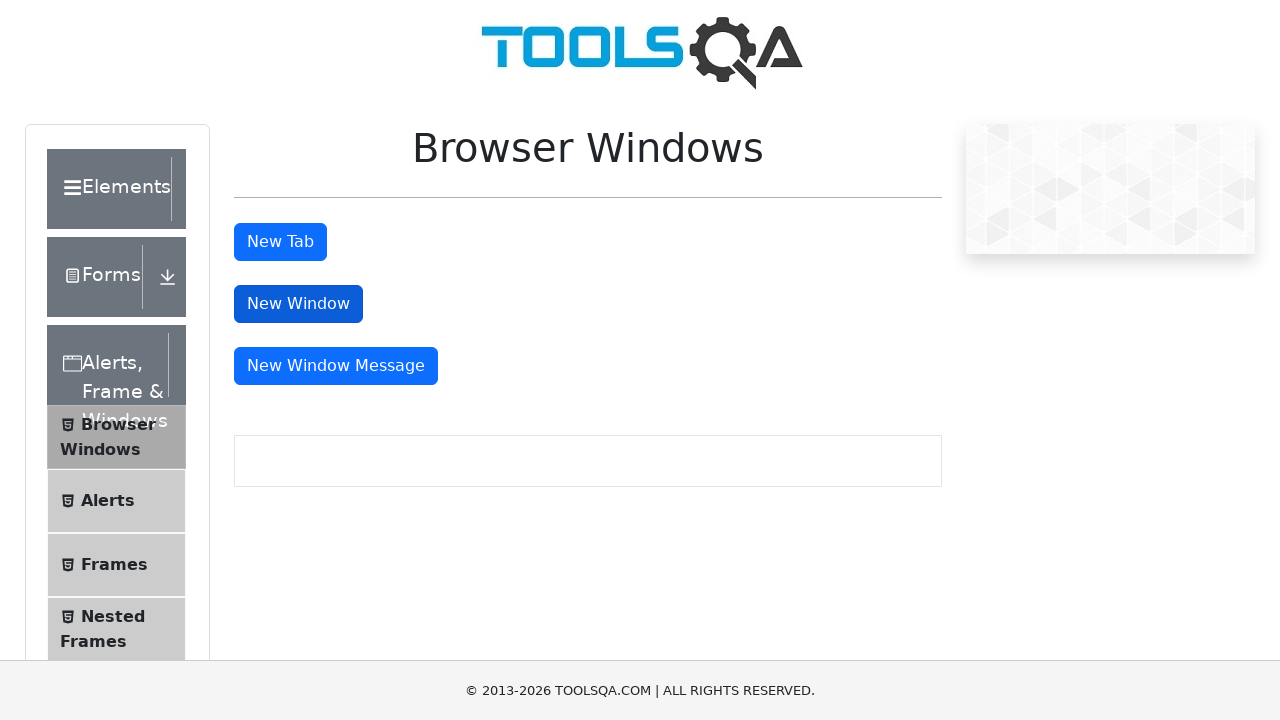

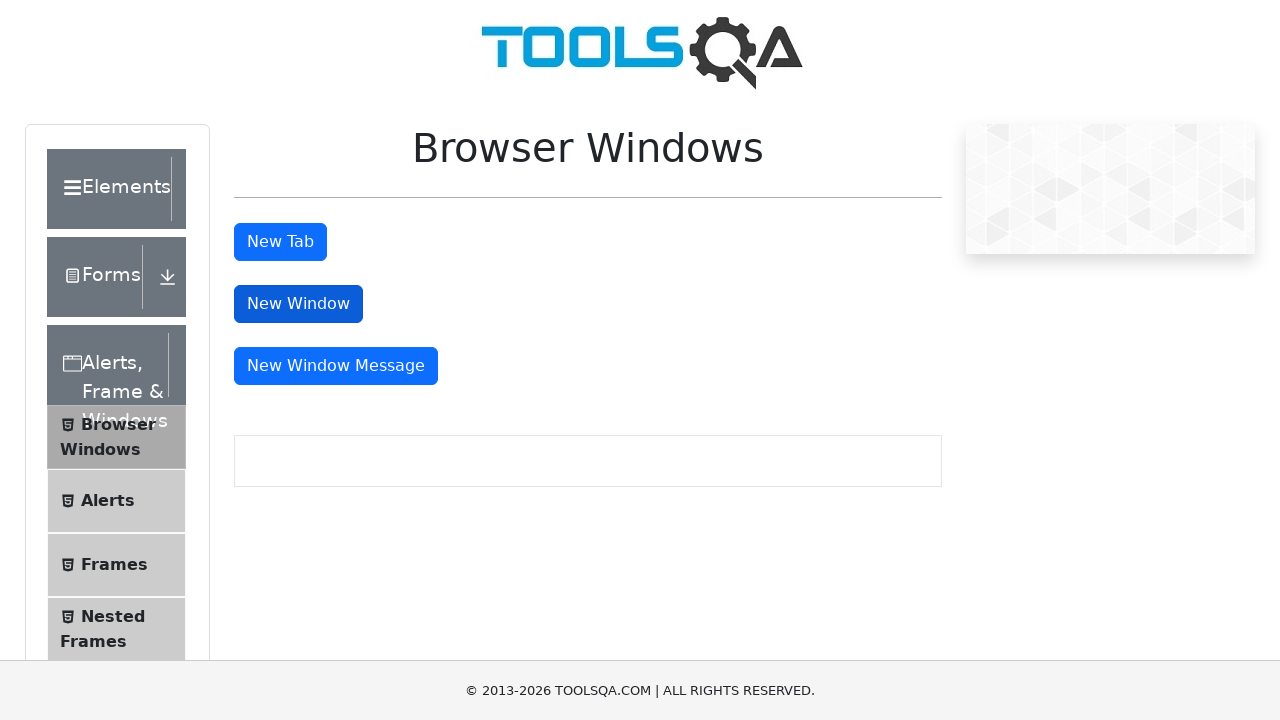